Tests pointer/pen input actions by moving to a pointer area element, clicking down, moving slightly, and releasing - then verifies the pointer events were captured correctly on the page.

Starting URL: https://selenium.dev/selenium/web/pointerActionsPage.html

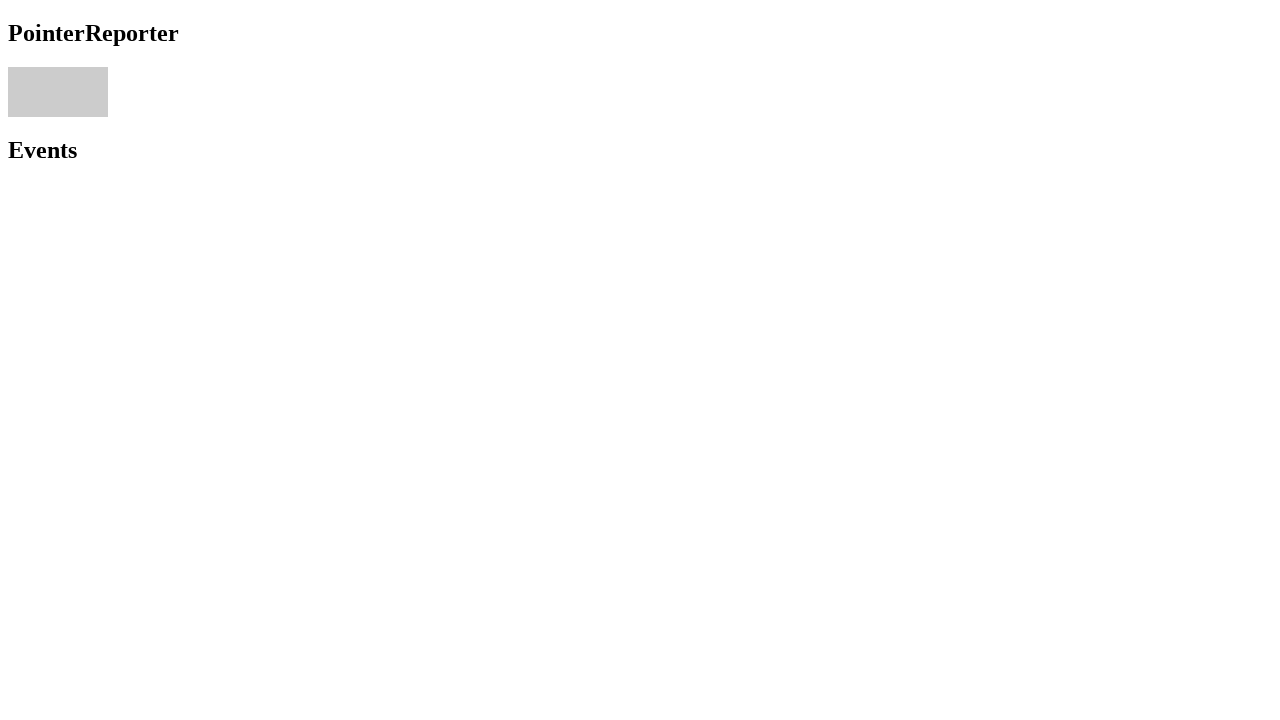

Located the pointer area element (#pointerArea)
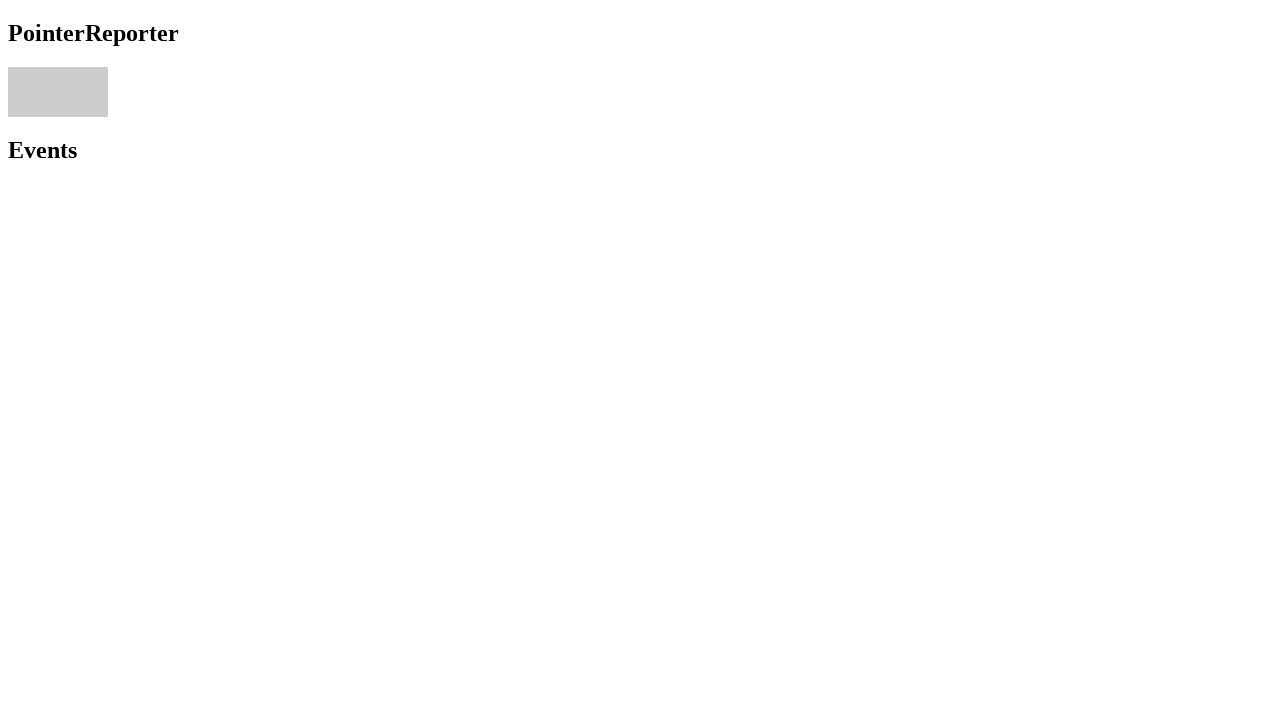

Pointer area element became visible
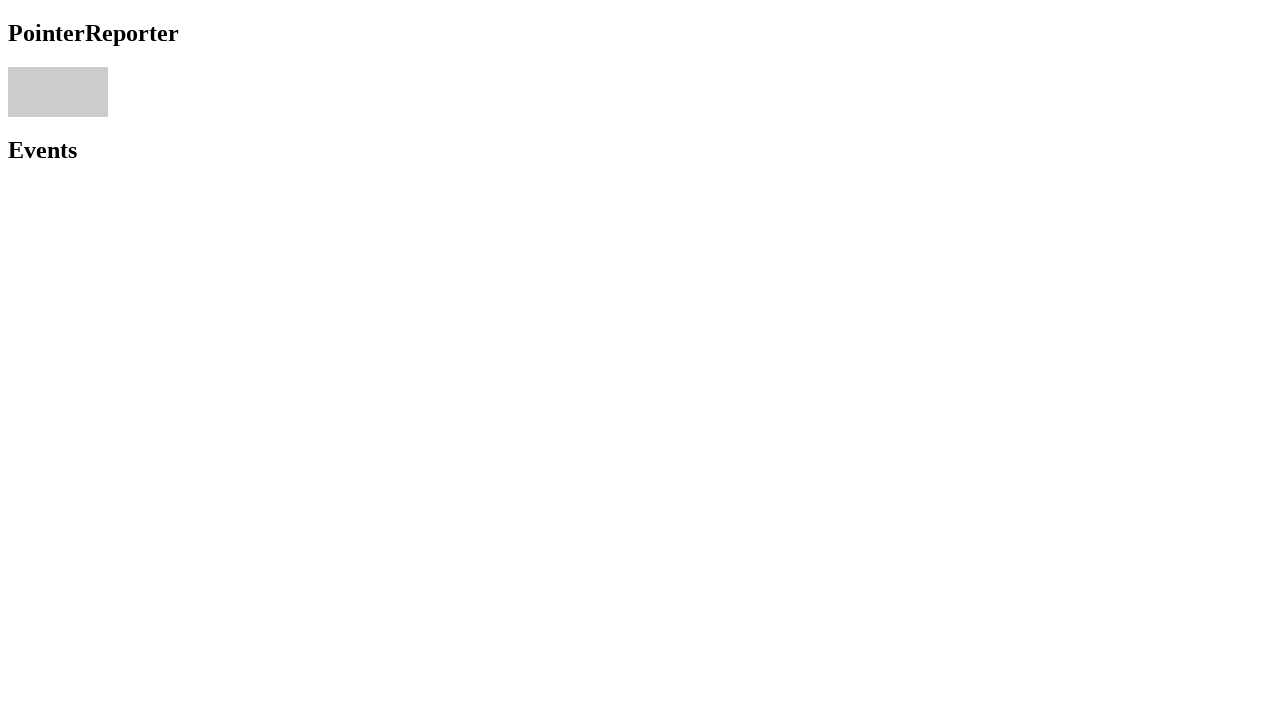

Calculated center coordinates of pointer area
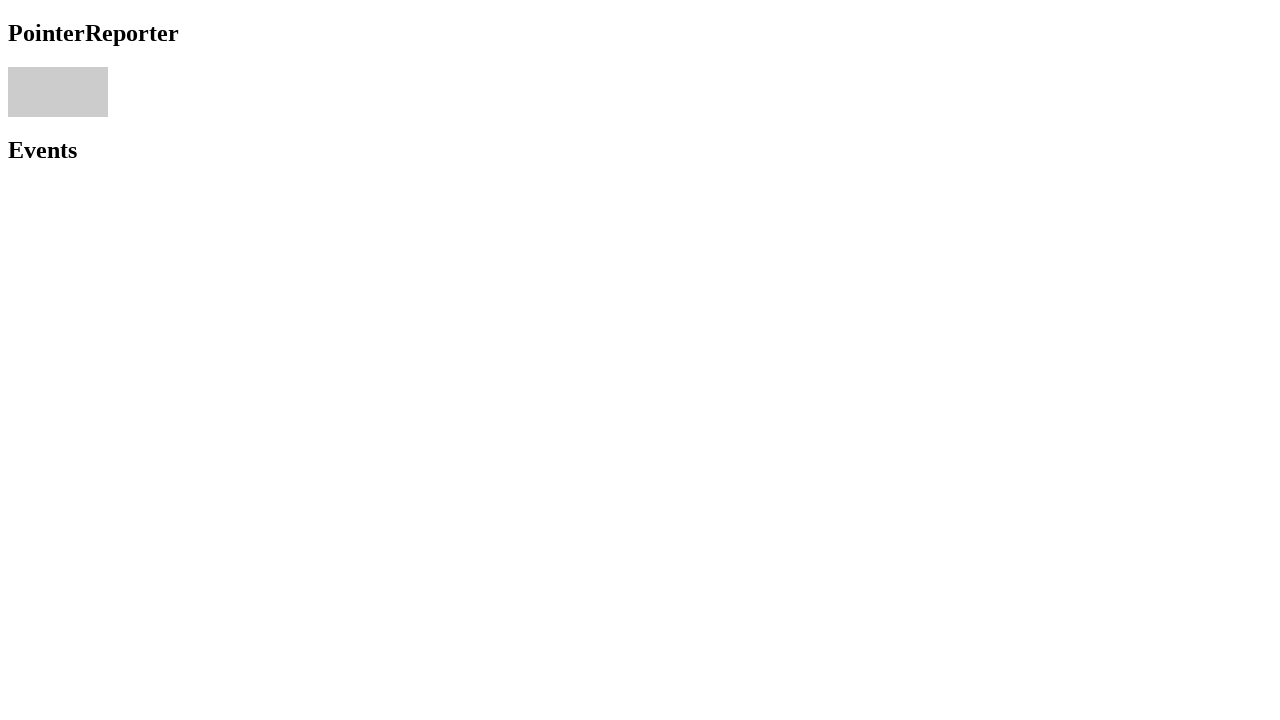

Moved mouse to center of pointer area at (58, 92)
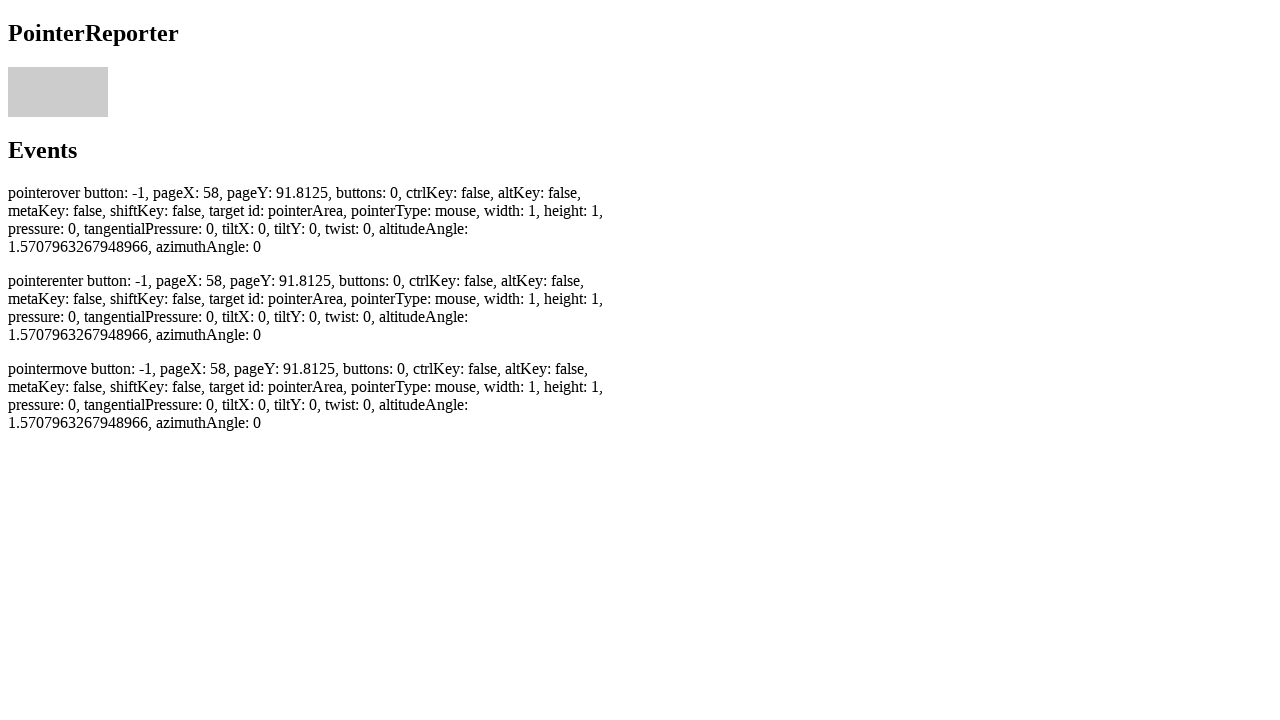

Pressed mouse button down (pointerdown) at (58, 92)
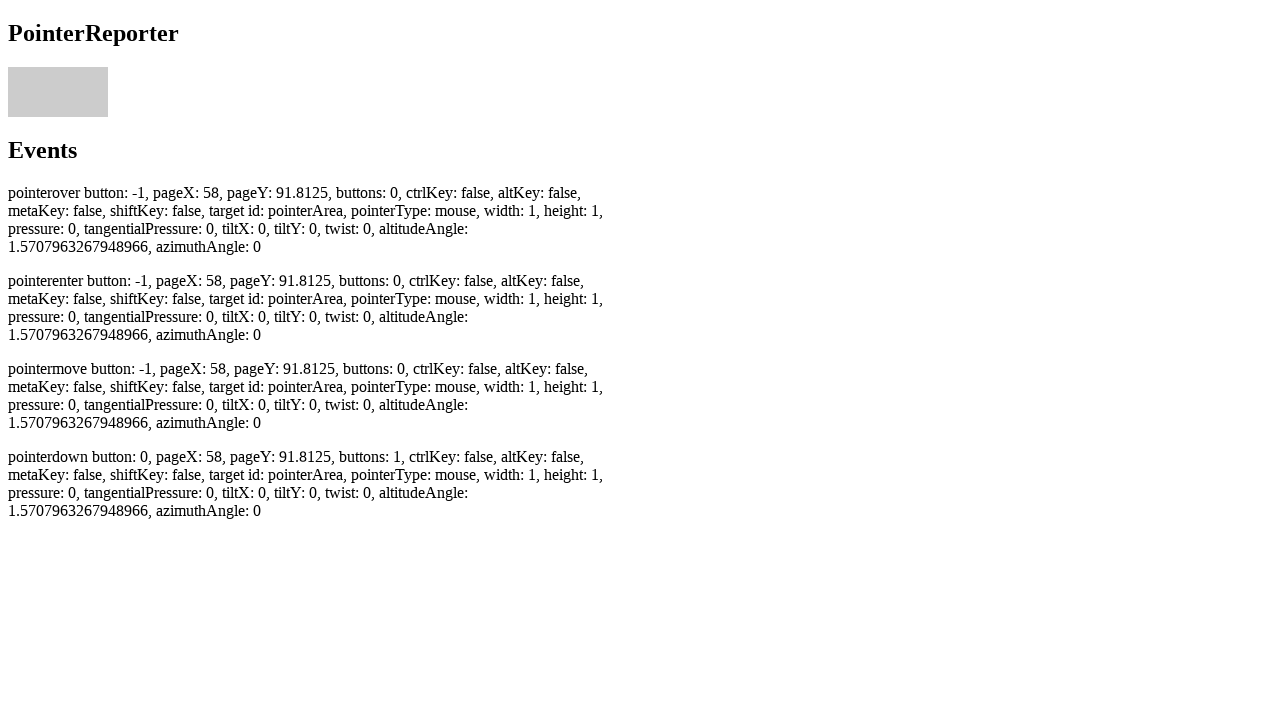

Moved mouse slightly (2 pixels) while button held down (pointermove) at (60, 94)
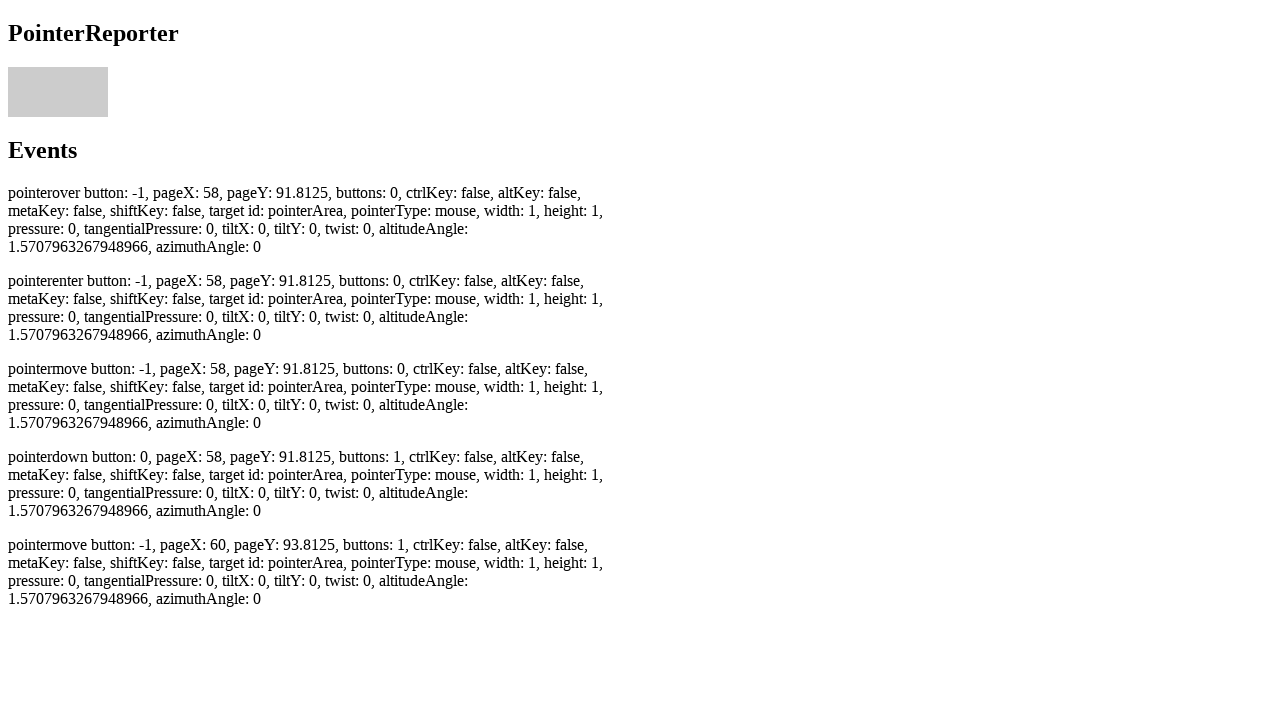

Released mouse button (pointerup) at (60, 94)
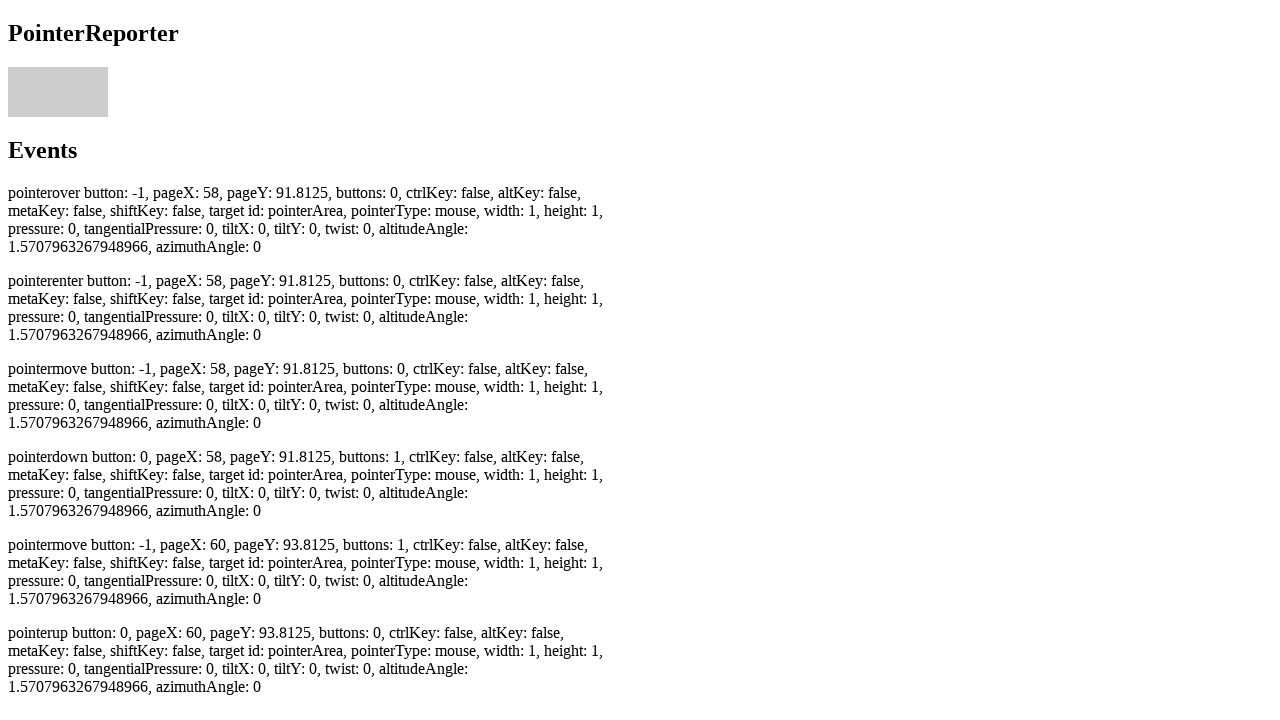

Waited for pointer events to be recorded on the page
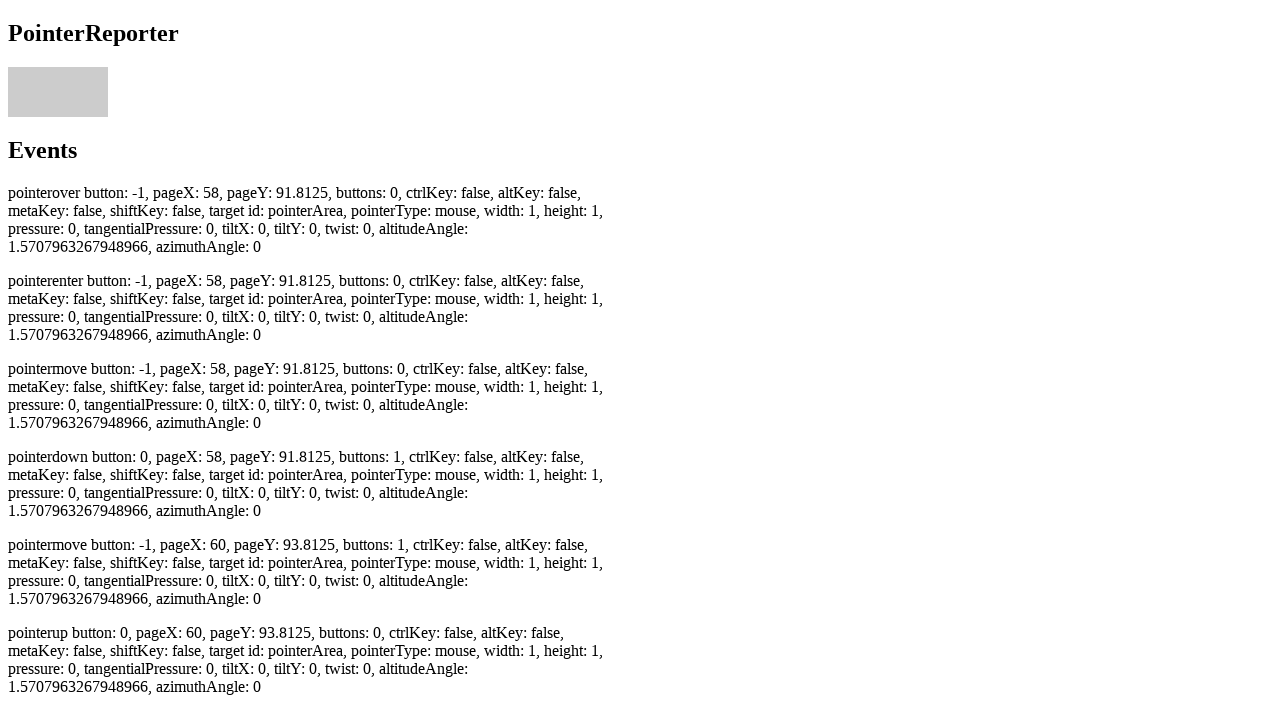

Located all pointermove event elements
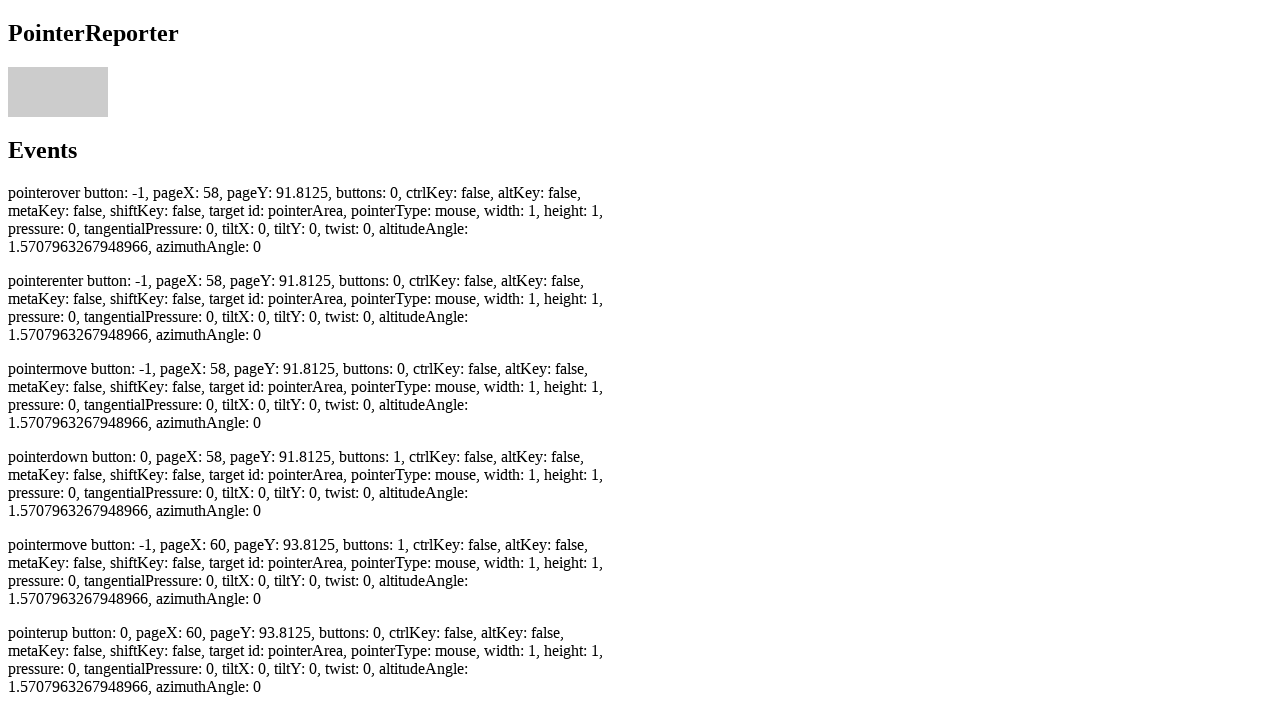

Verified at least 2 pointermove events were captured
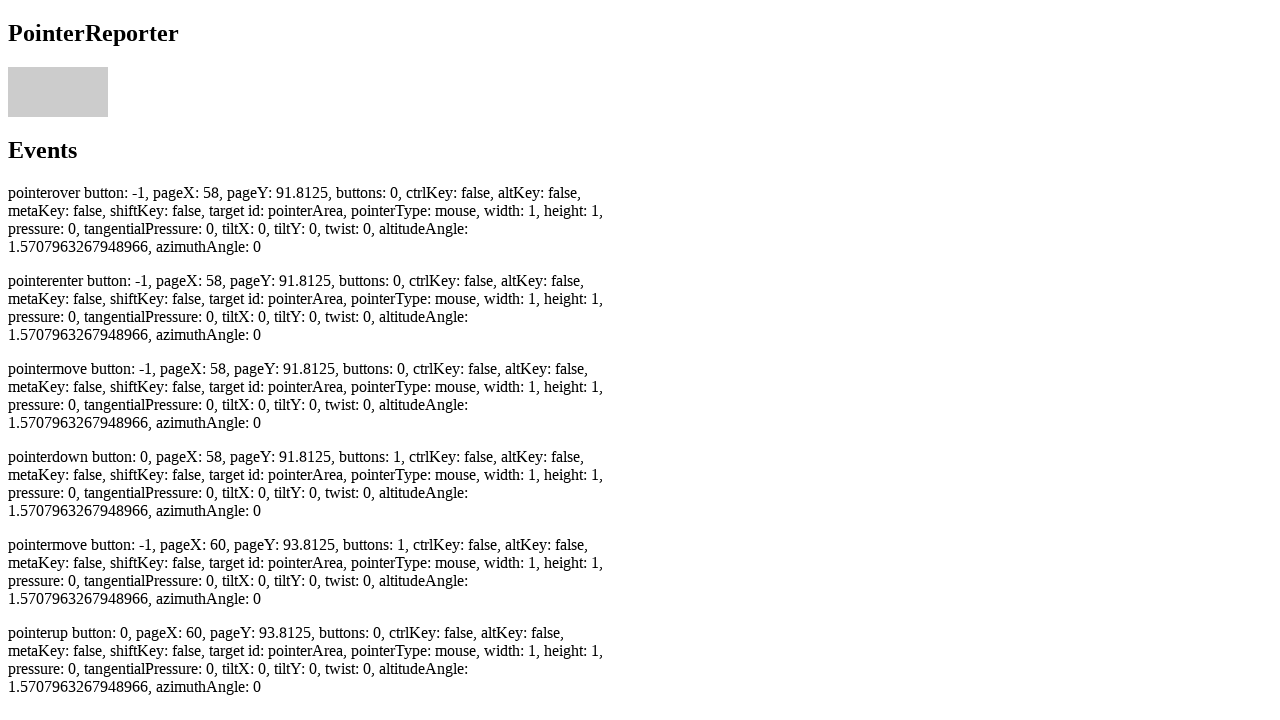

Located pointerdown event element
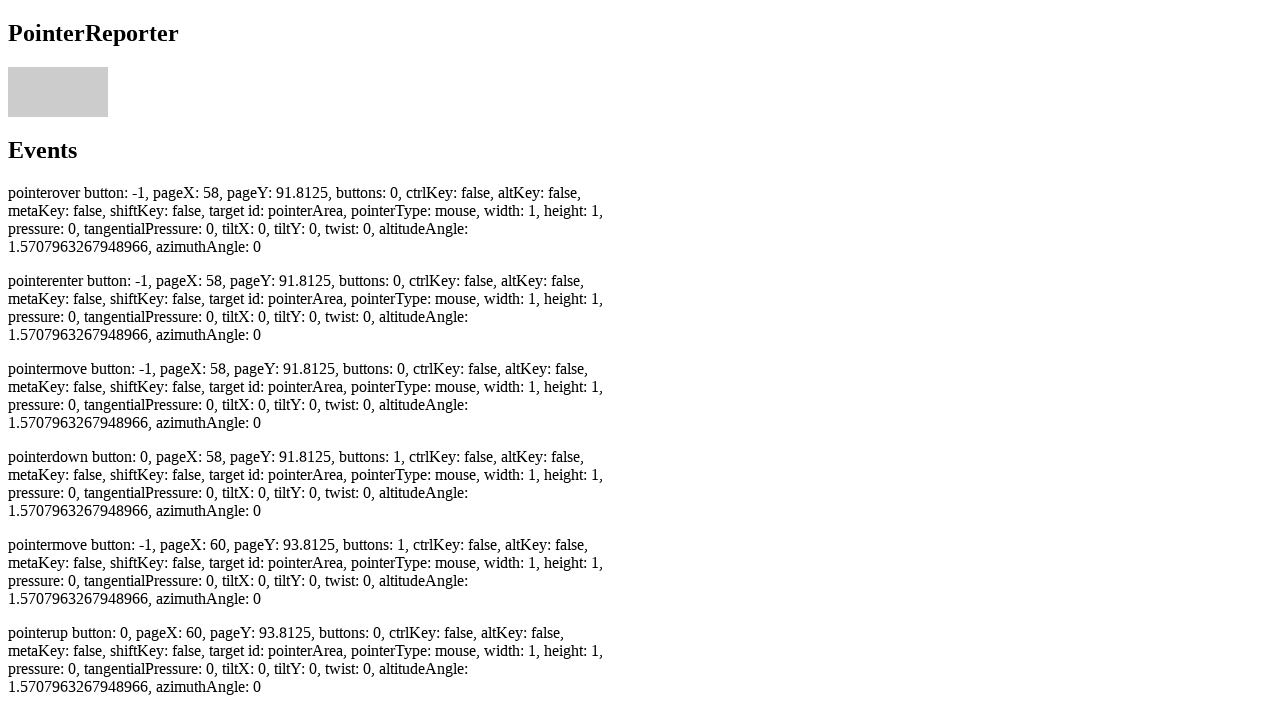

Verified pointerdown event was captured
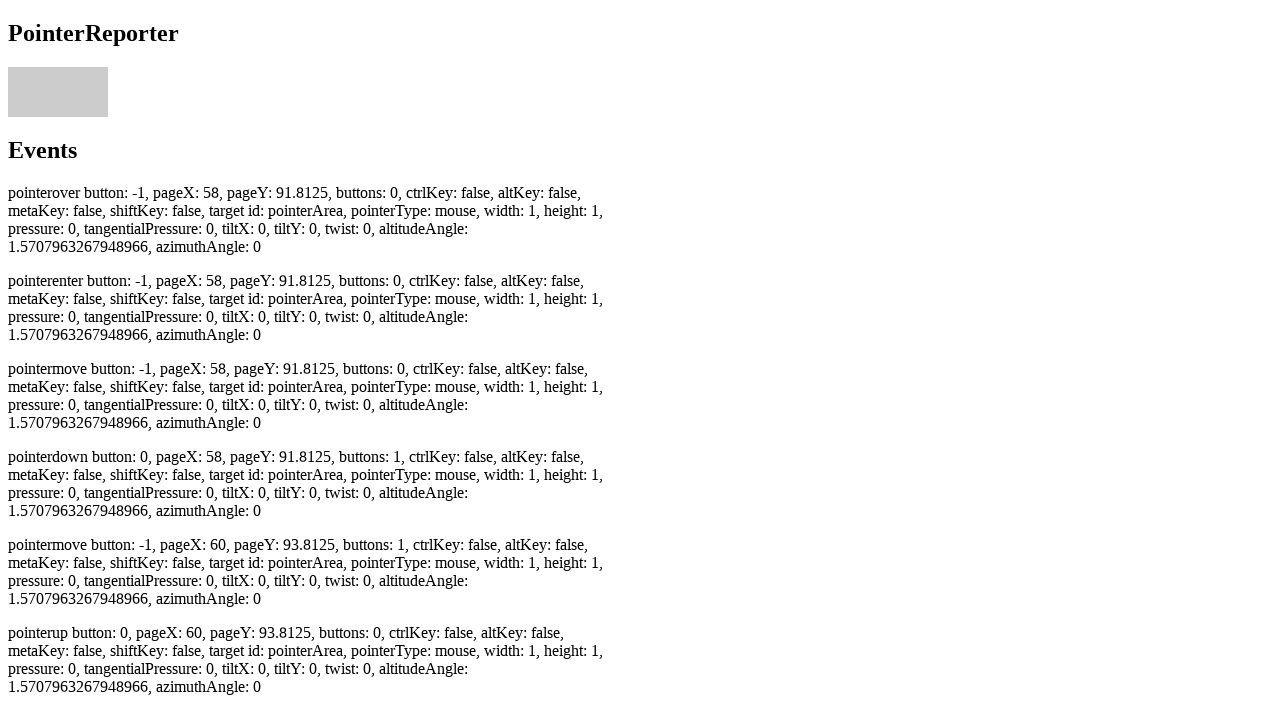

Located pointerup event element
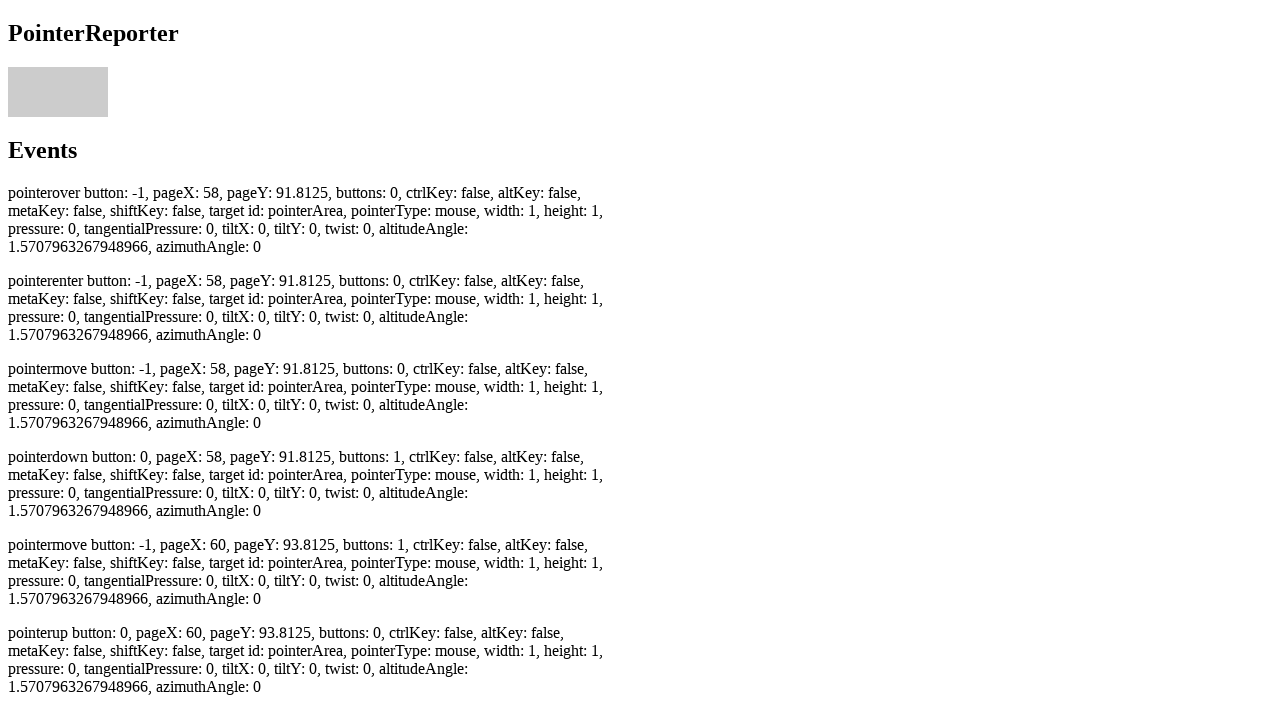

Verified pointerup event was captured
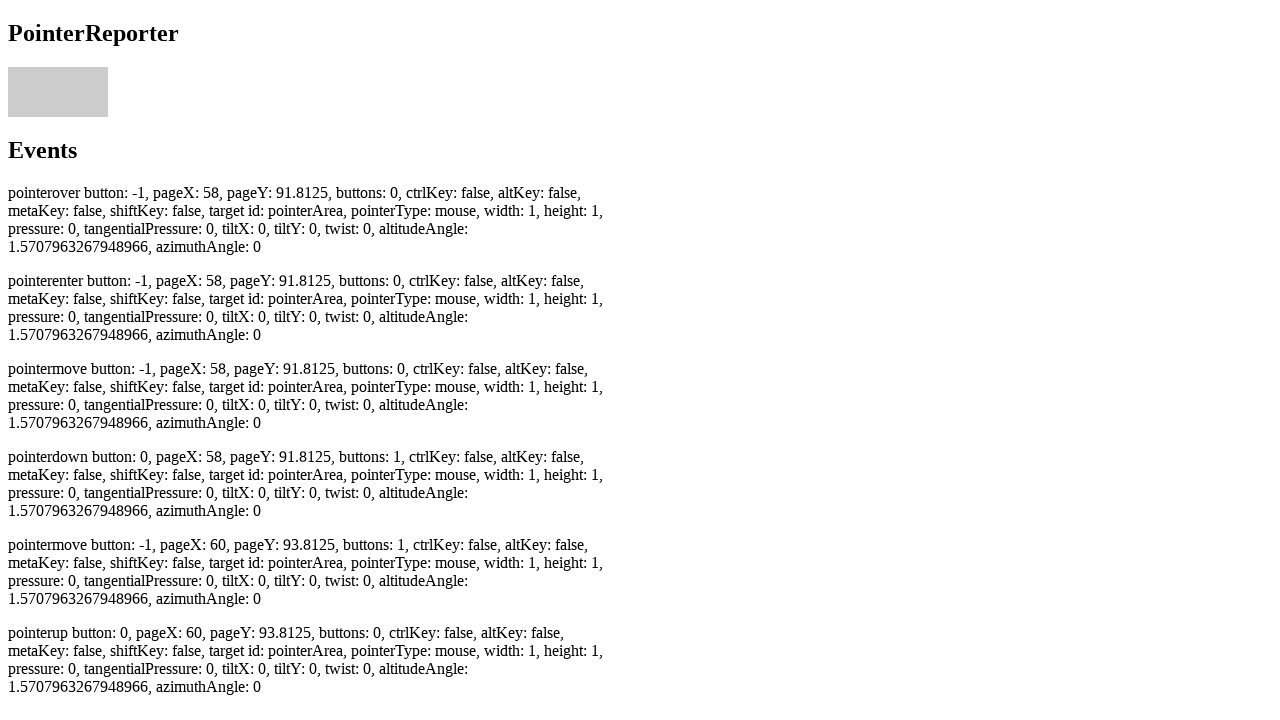

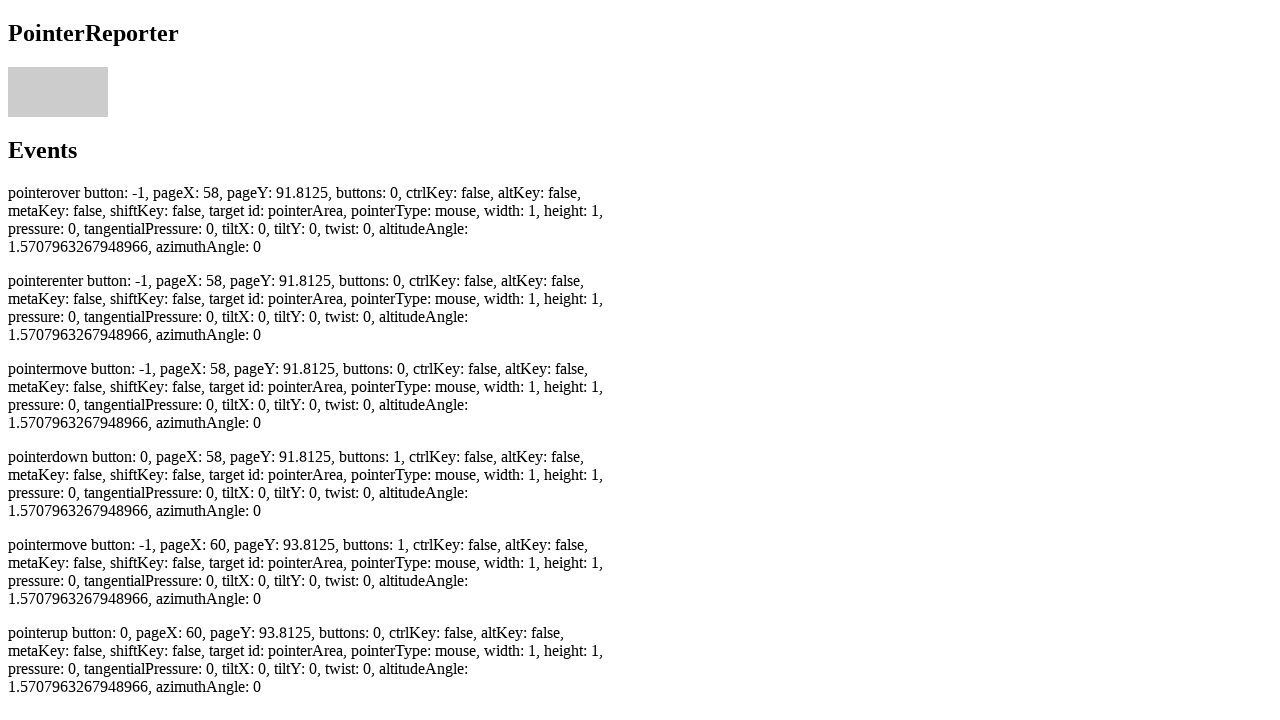